Tests the Polish translation button updates the page title and hero text correctly

Starting URL: https://patrickschroeder98.github.io/fractal_art_website/index.html

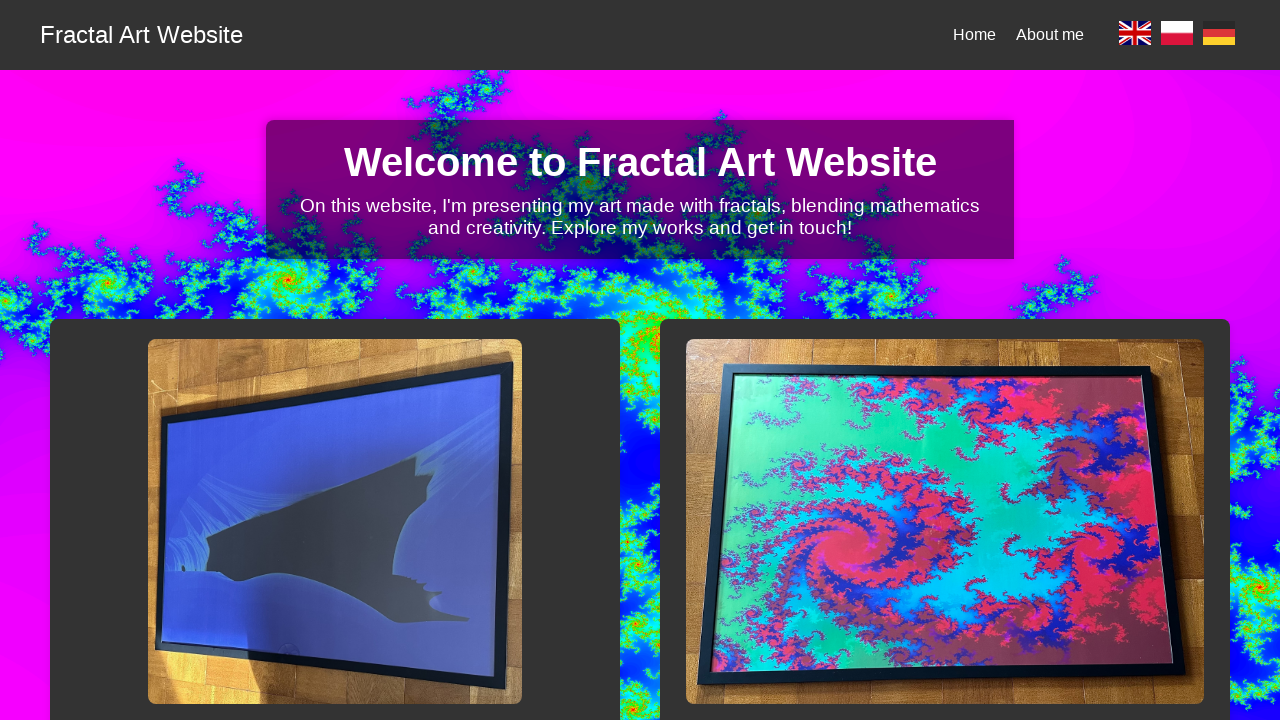

Navigated to fractal art website homepage
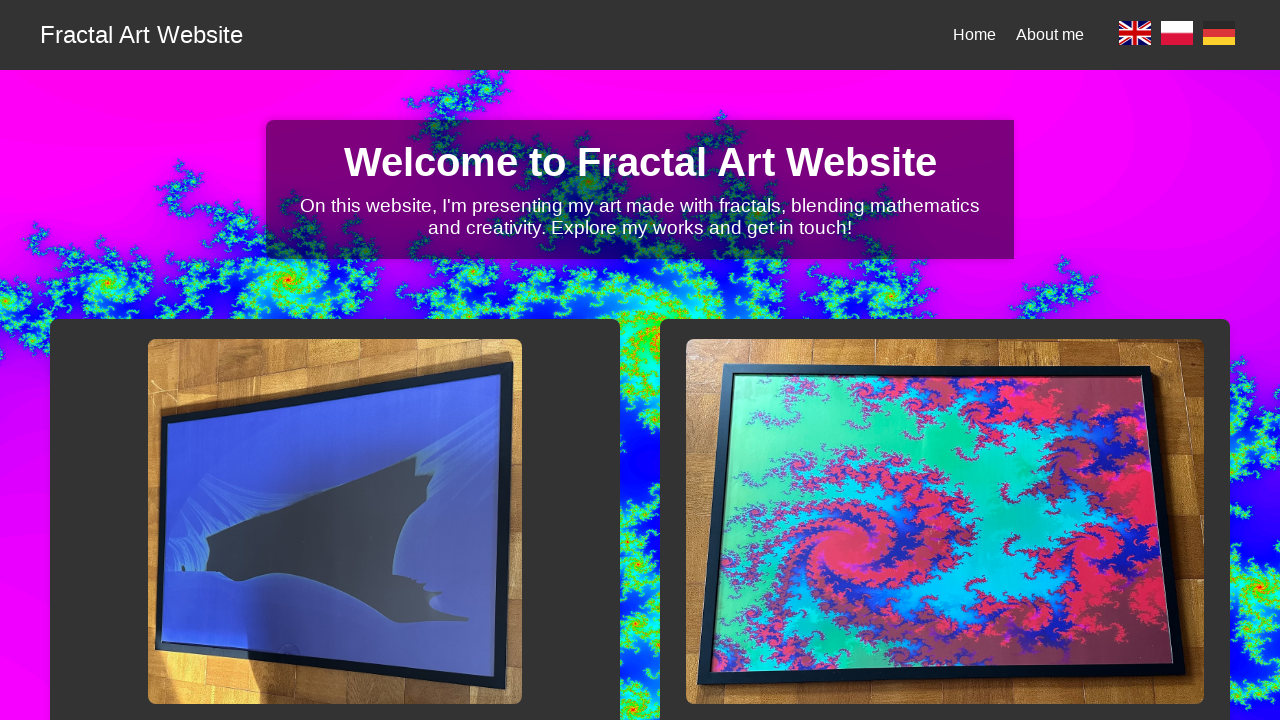

Clicked English language selector at (1135, 35) on a[data-lang='en']
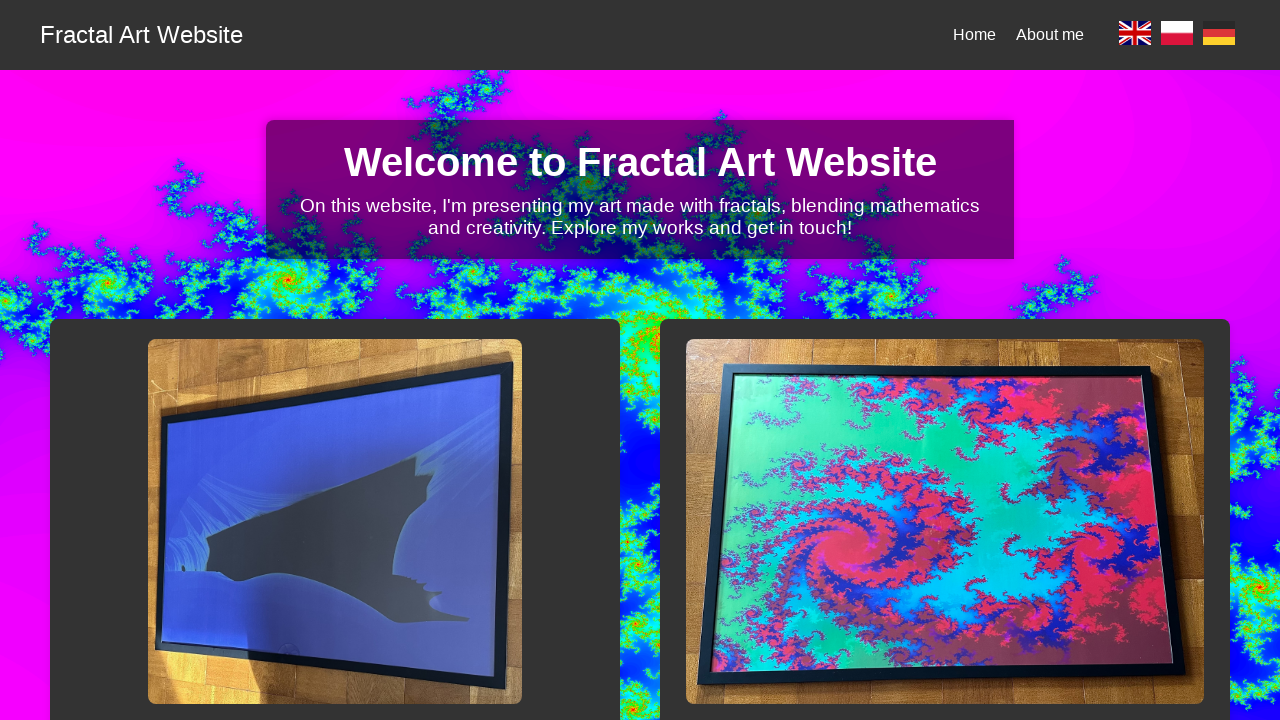

Clicked Polish language selector at (1177, 35) on a[data-lang='pl']
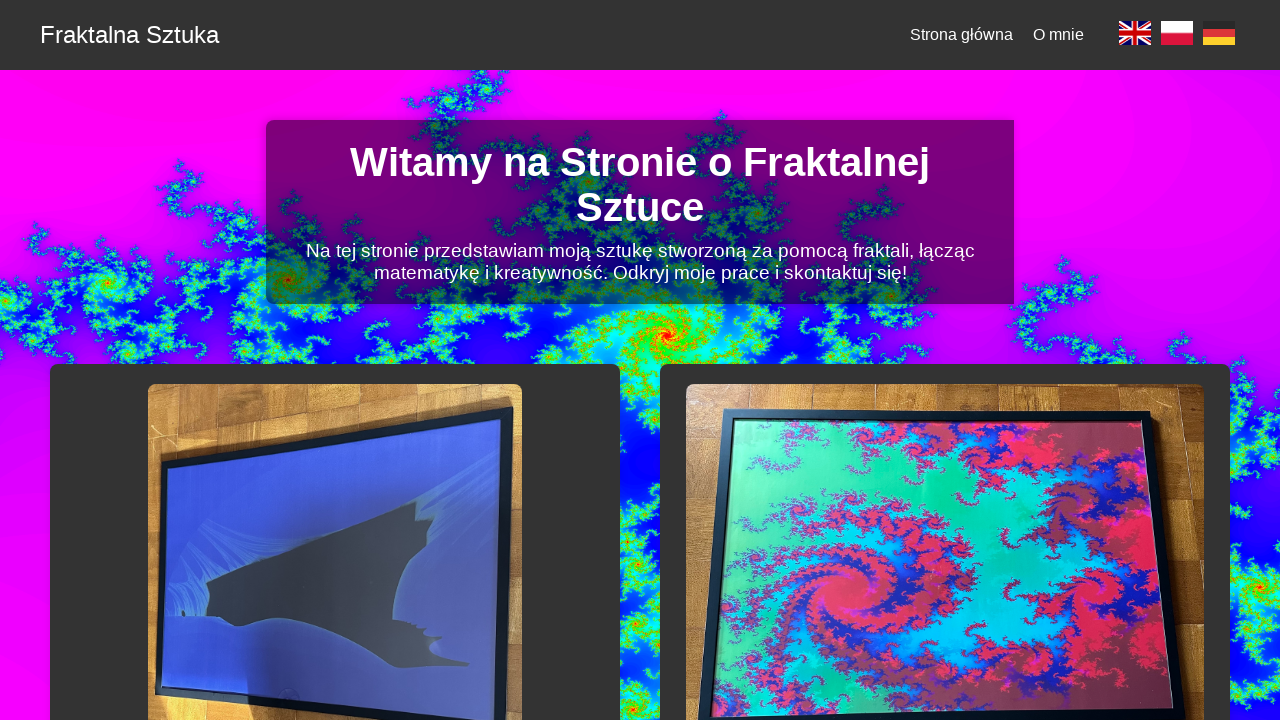

Verified page title changed to 'Fraktalna Sztuka' in Polish
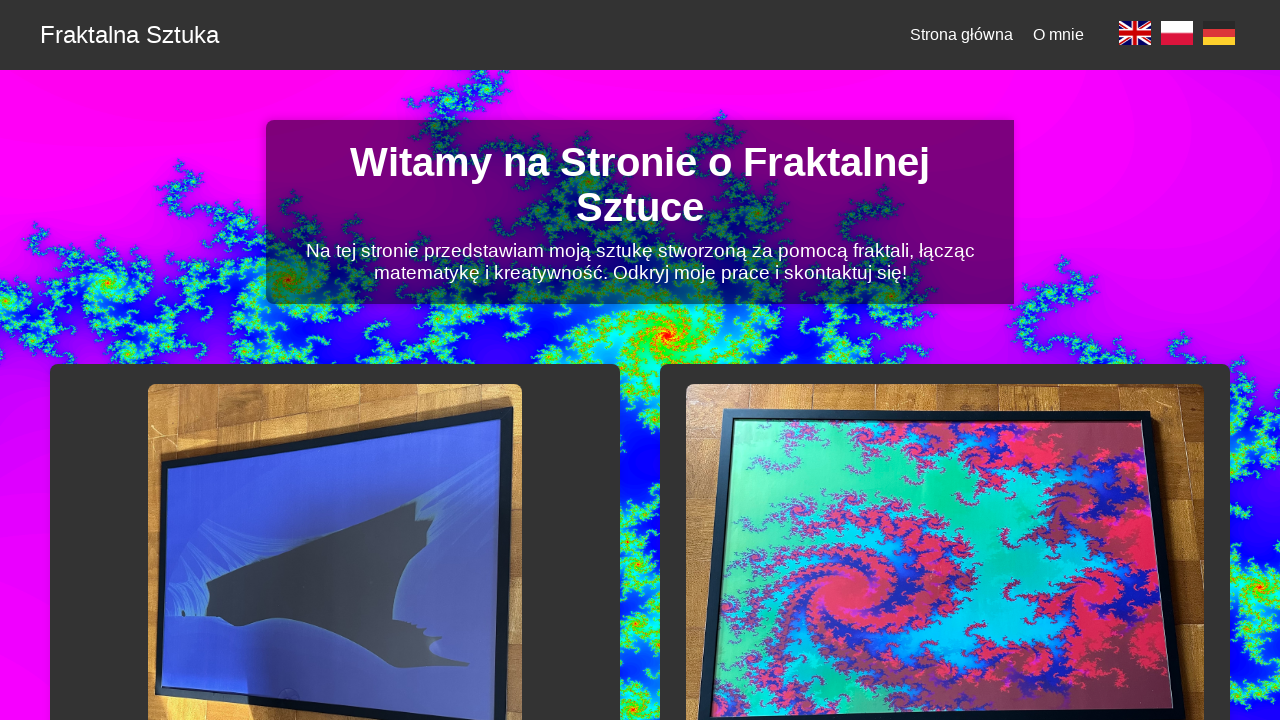

Verified hero text changed to 'Witamy na Stronie o Fraktalnej Sztuce' in Polish
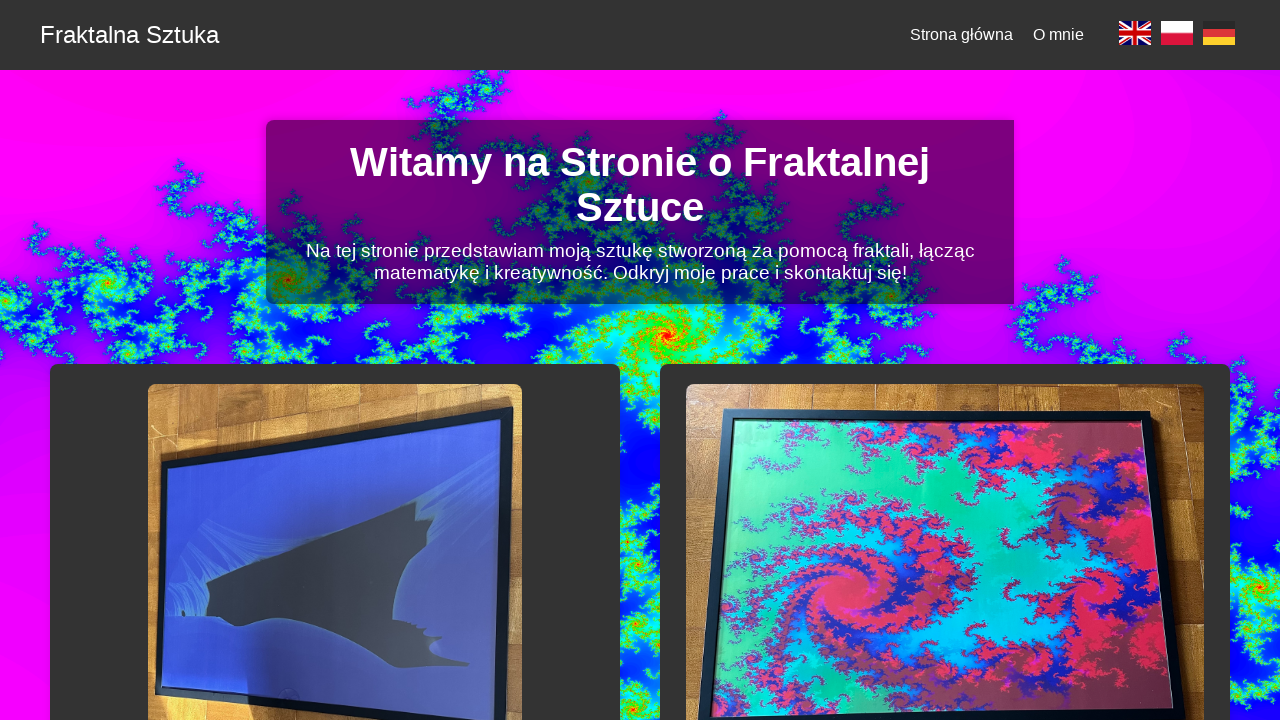

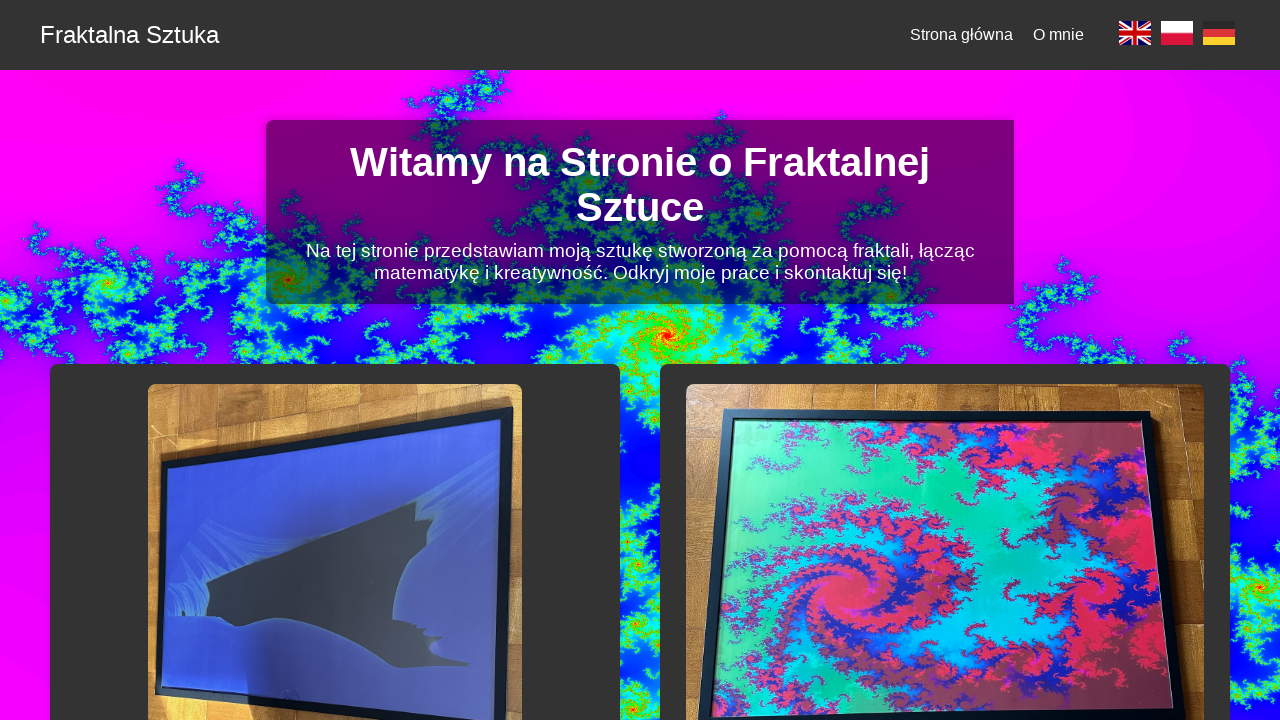